Tests a code editor interface by entering Python code, executing it, handling alerts, and then testing with invalid code

Starting URL: https://dsportalapp.herokuapp.com/question/2

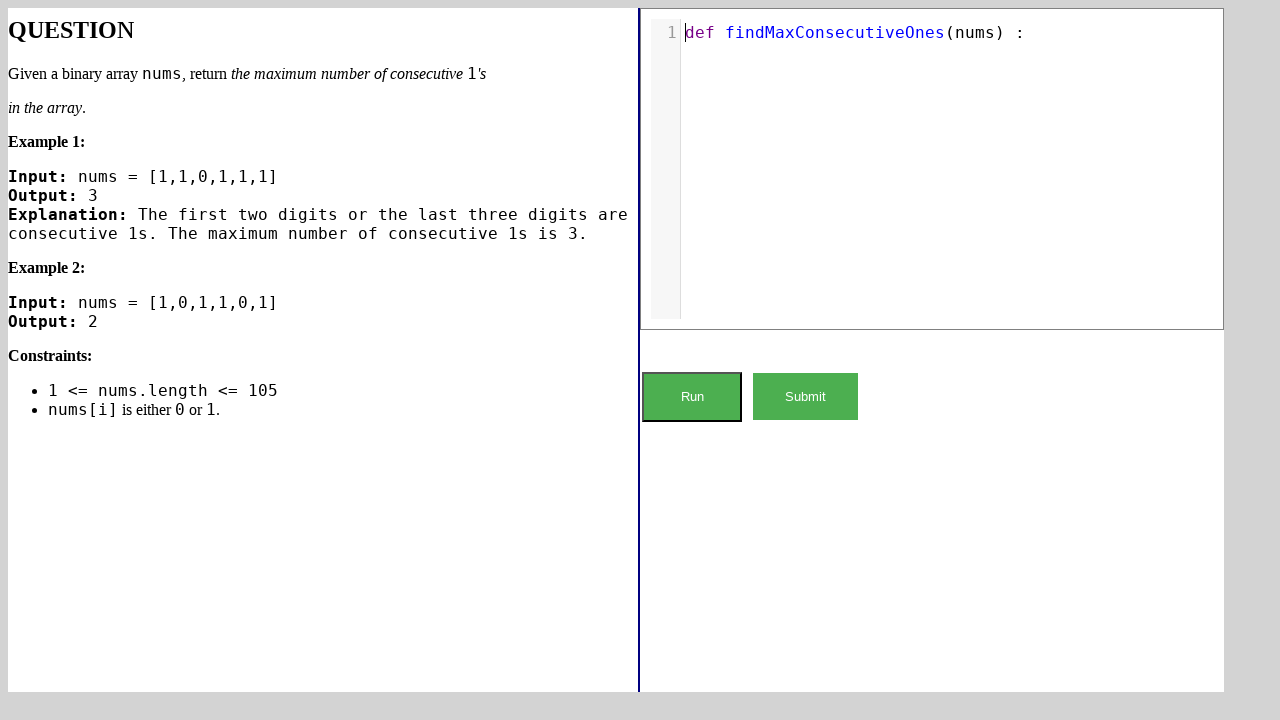

Located CodeMirror editor element
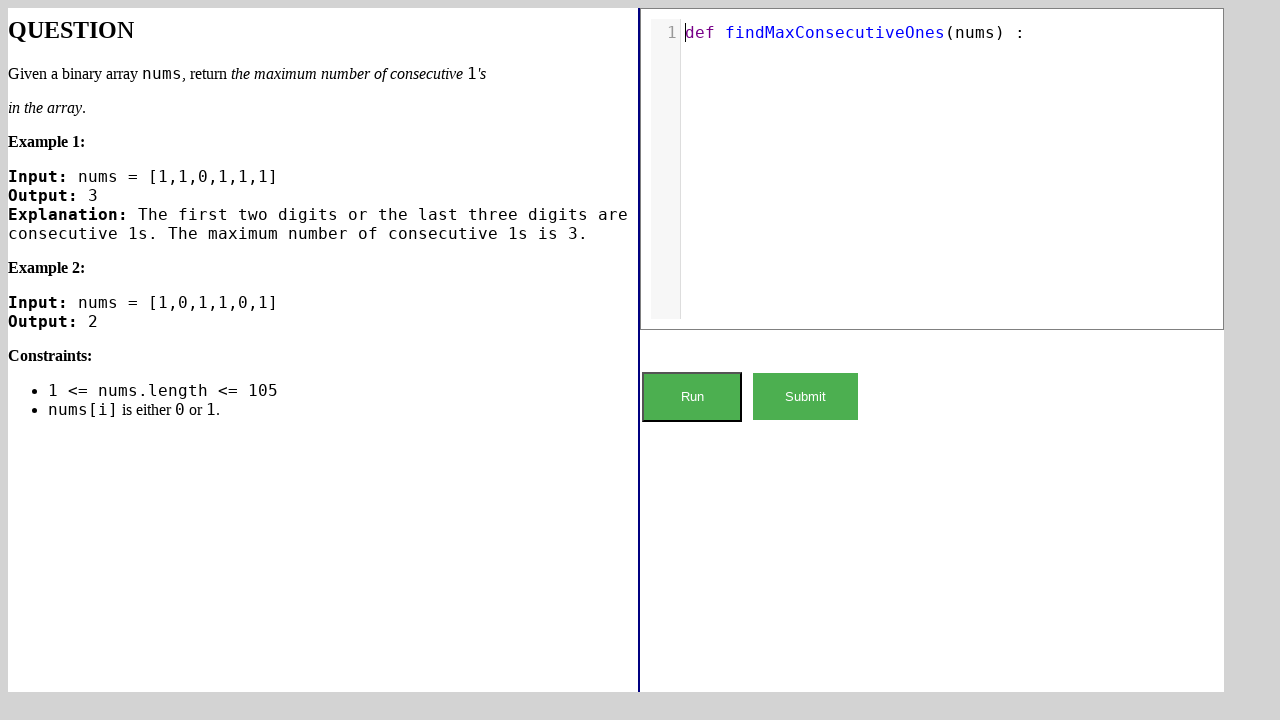

Clicked on first line of CodeMirror to focus editor at (947, 32) on .CodeMirror >> .CodeMirror-line >> nth=0
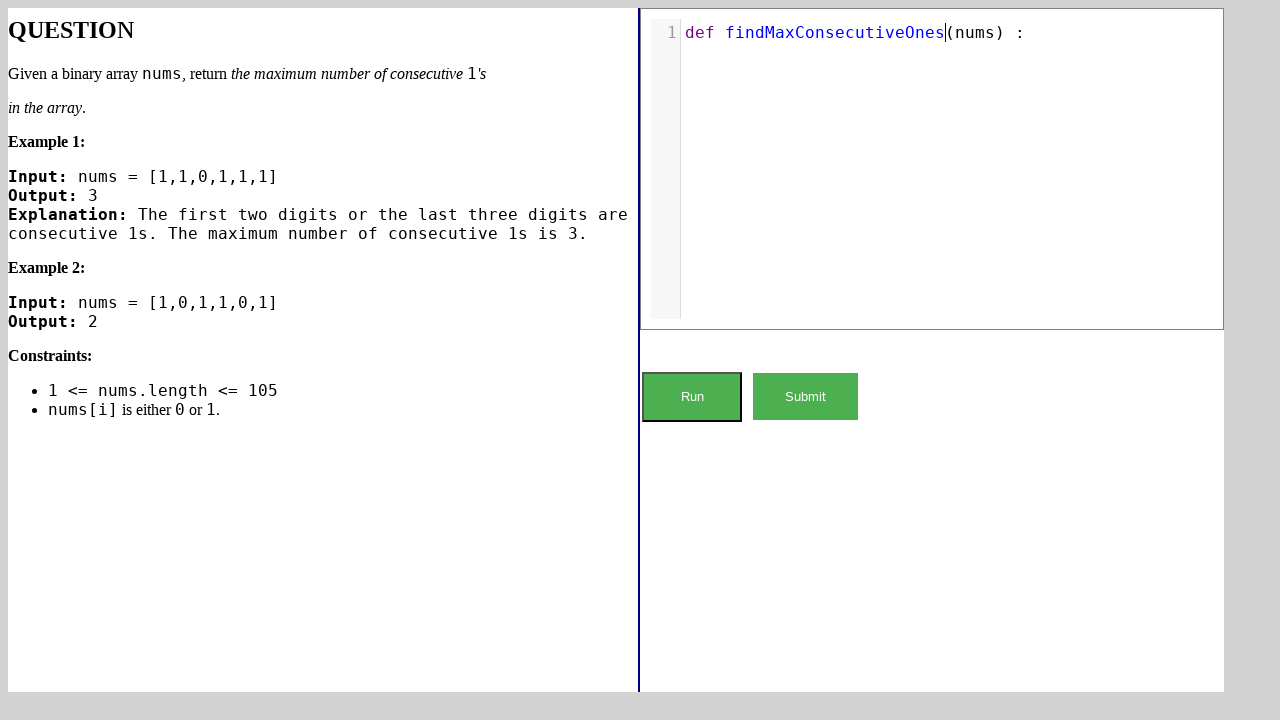

Located textarea element within CodeMirror
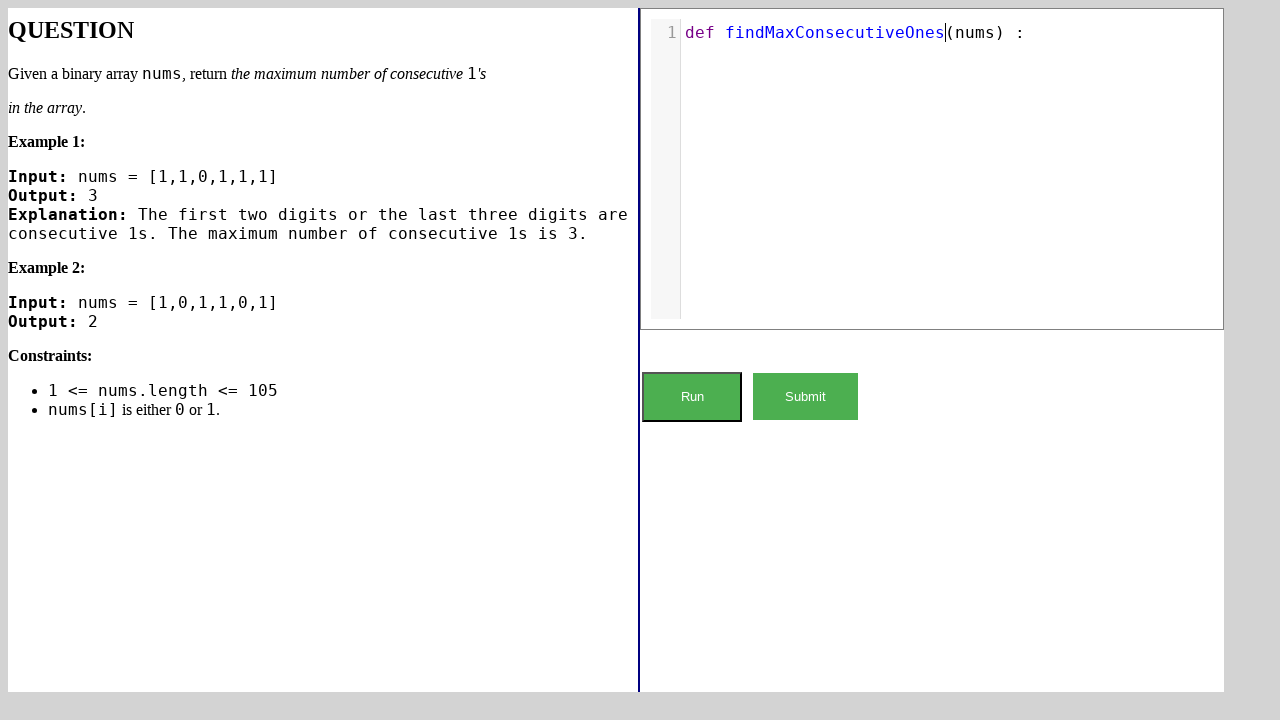

Pressed Control key down
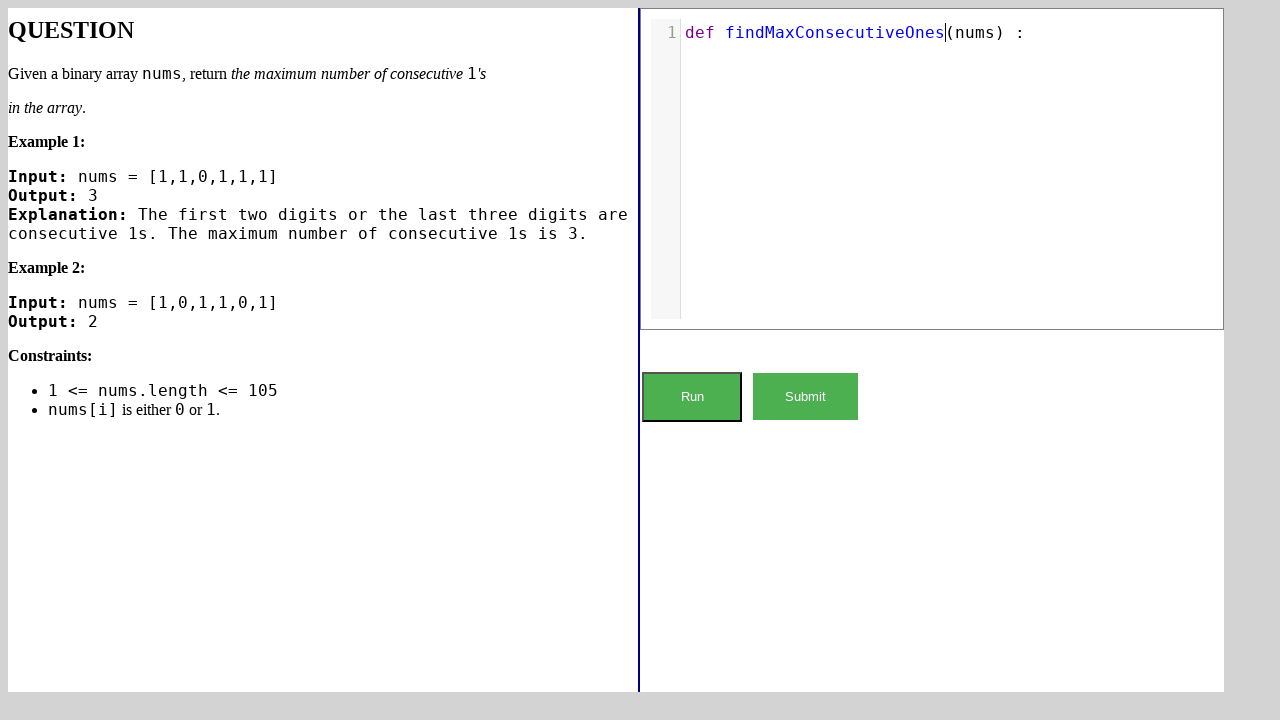

Selected all text with Ctrl+A
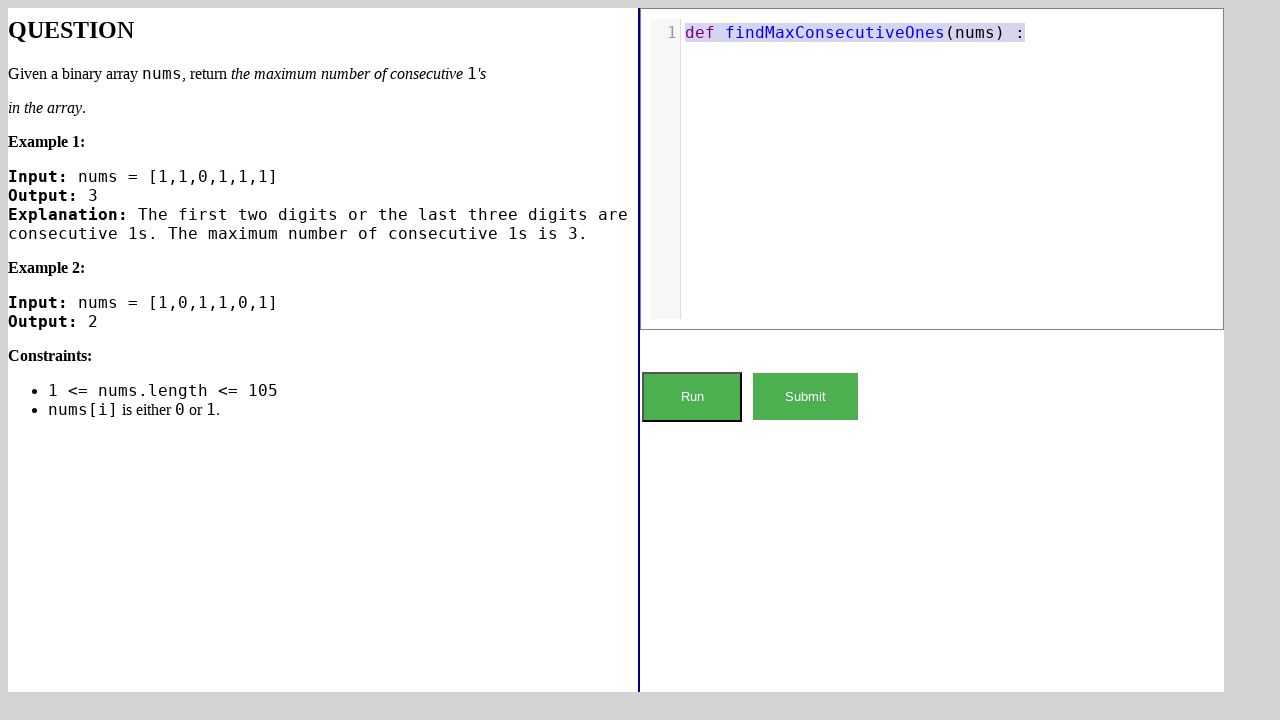

Released Control key
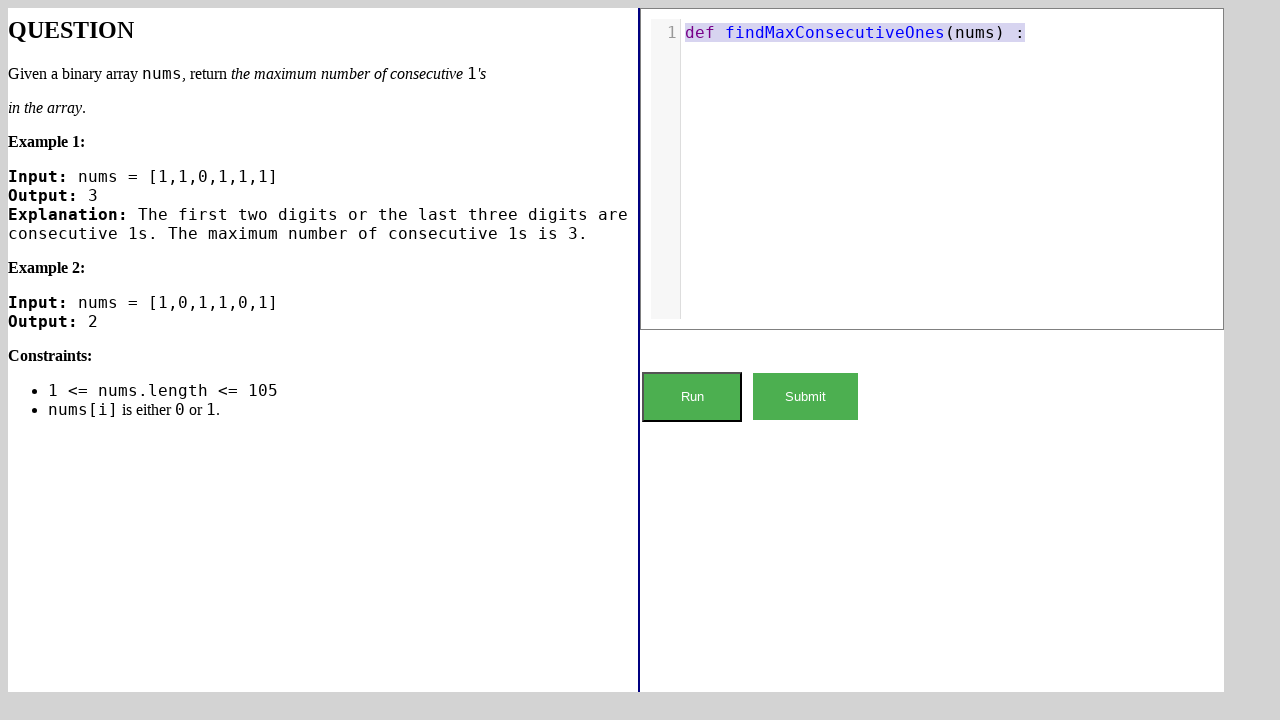

Deleted all text from editor
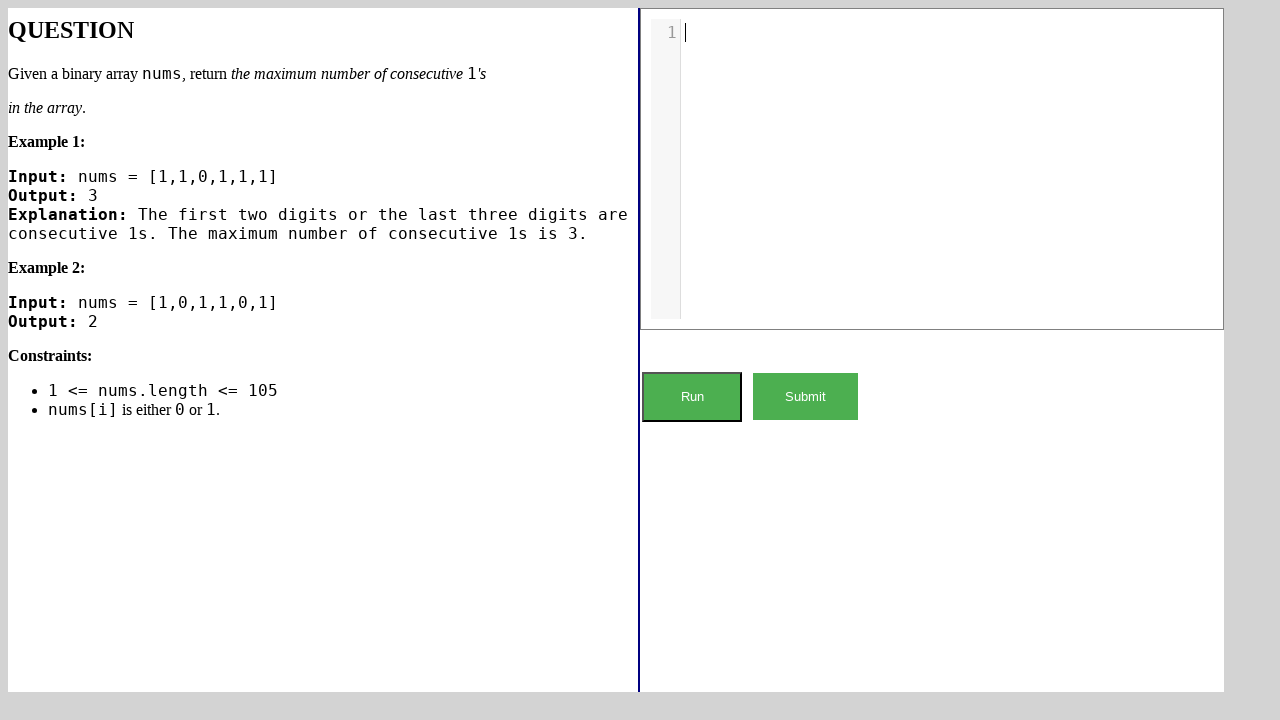

Filled editor with valid Python code for checkPossibility function on .CodeMirror >> textarea
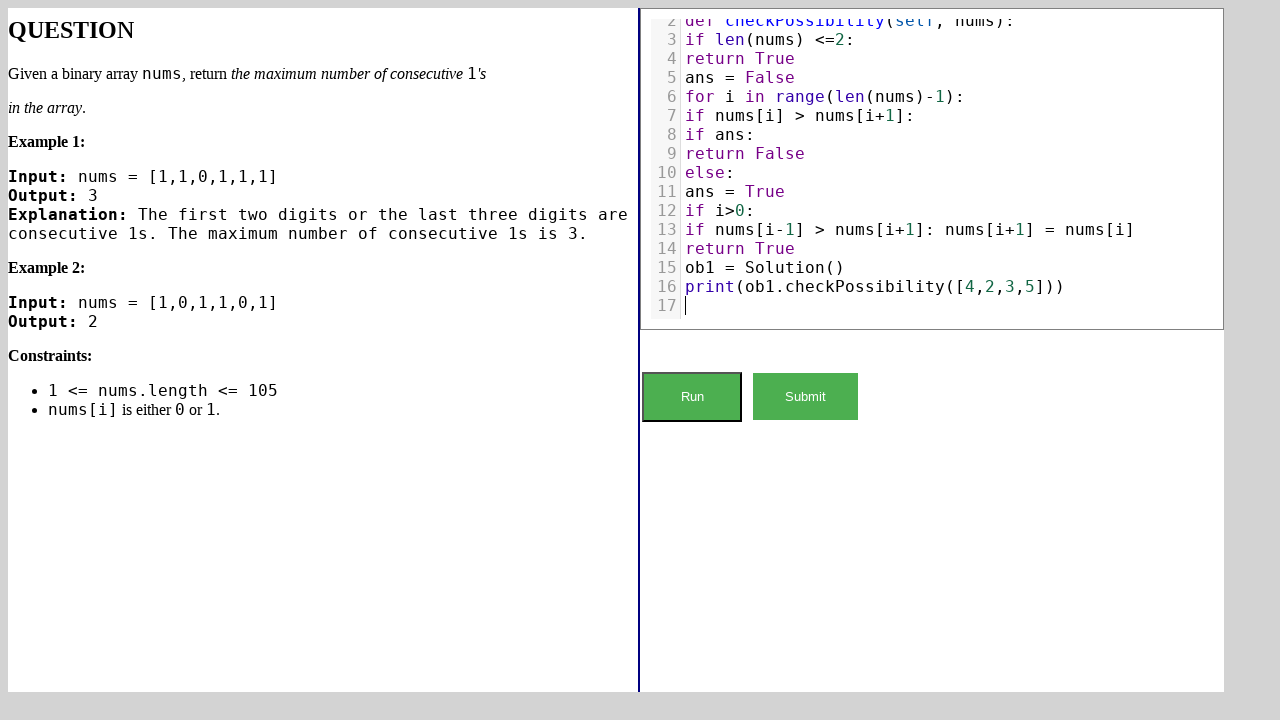

Clicked run button to execute valid code at (692, 396) on button[type='button'][onclick='runit()']
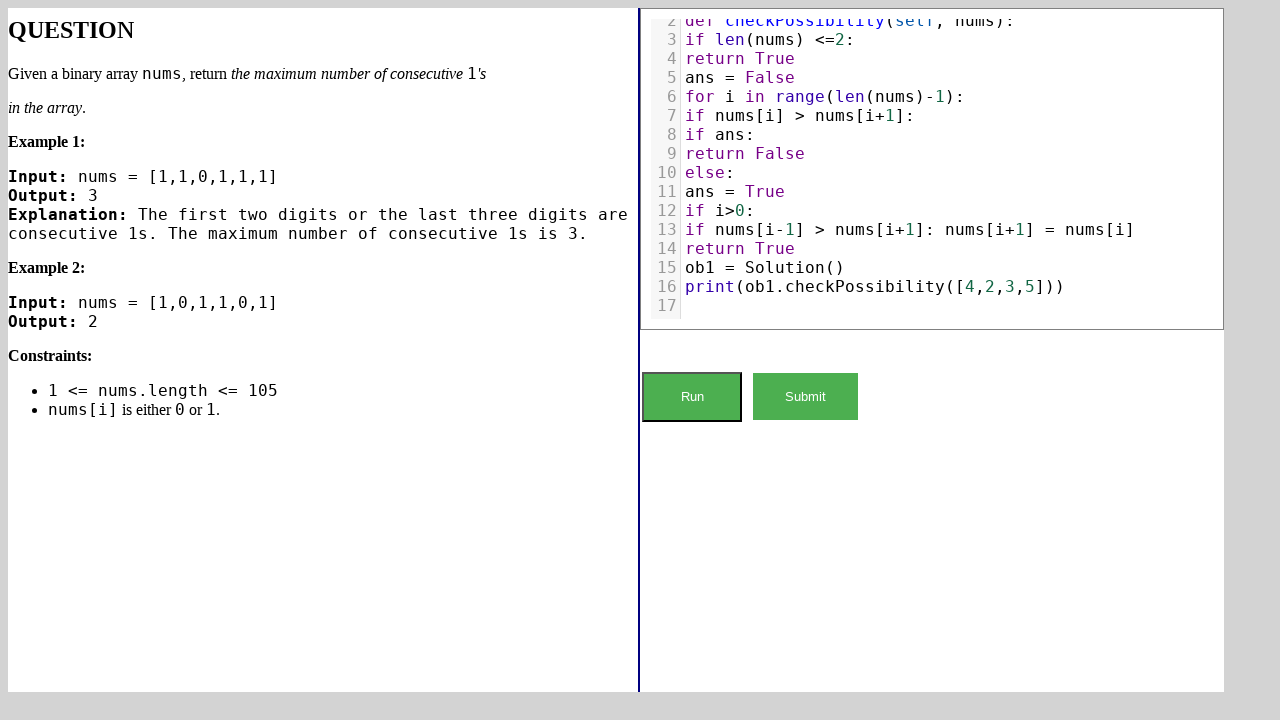

Set up dialog handler to accept alerts
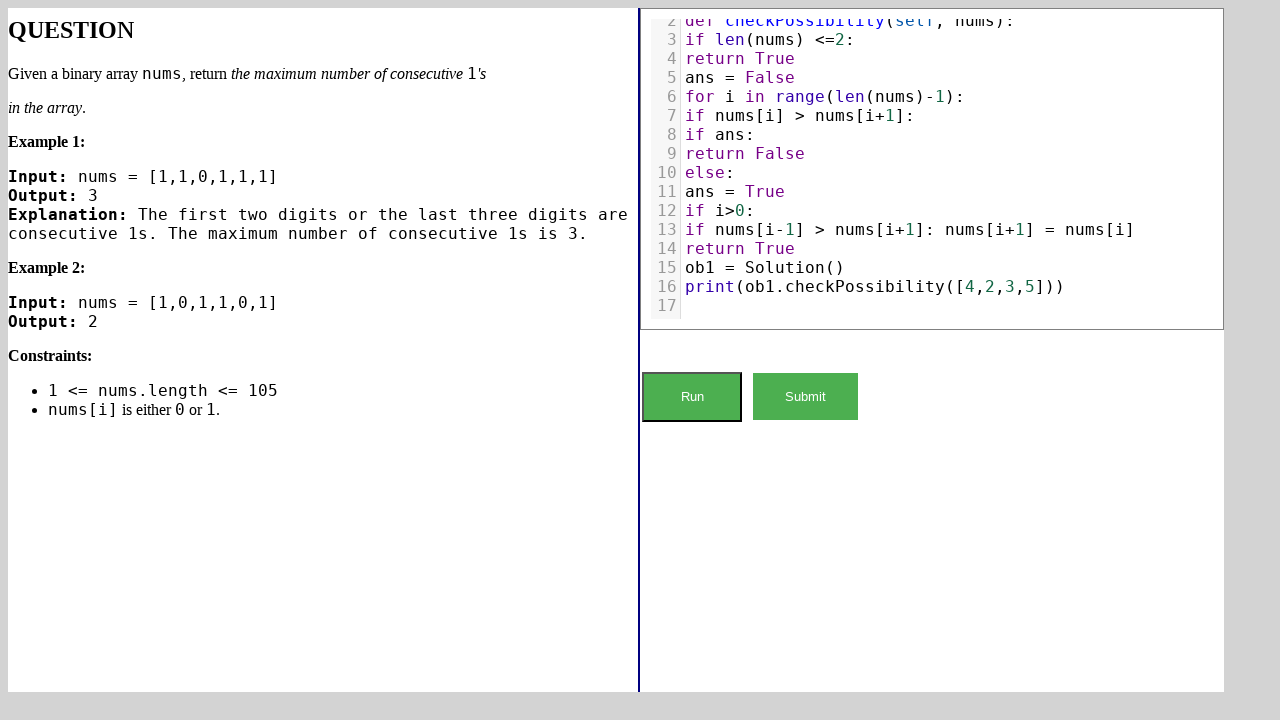

Clicked Submit button to submit valid code at (806, 396) on input[value='Submit']
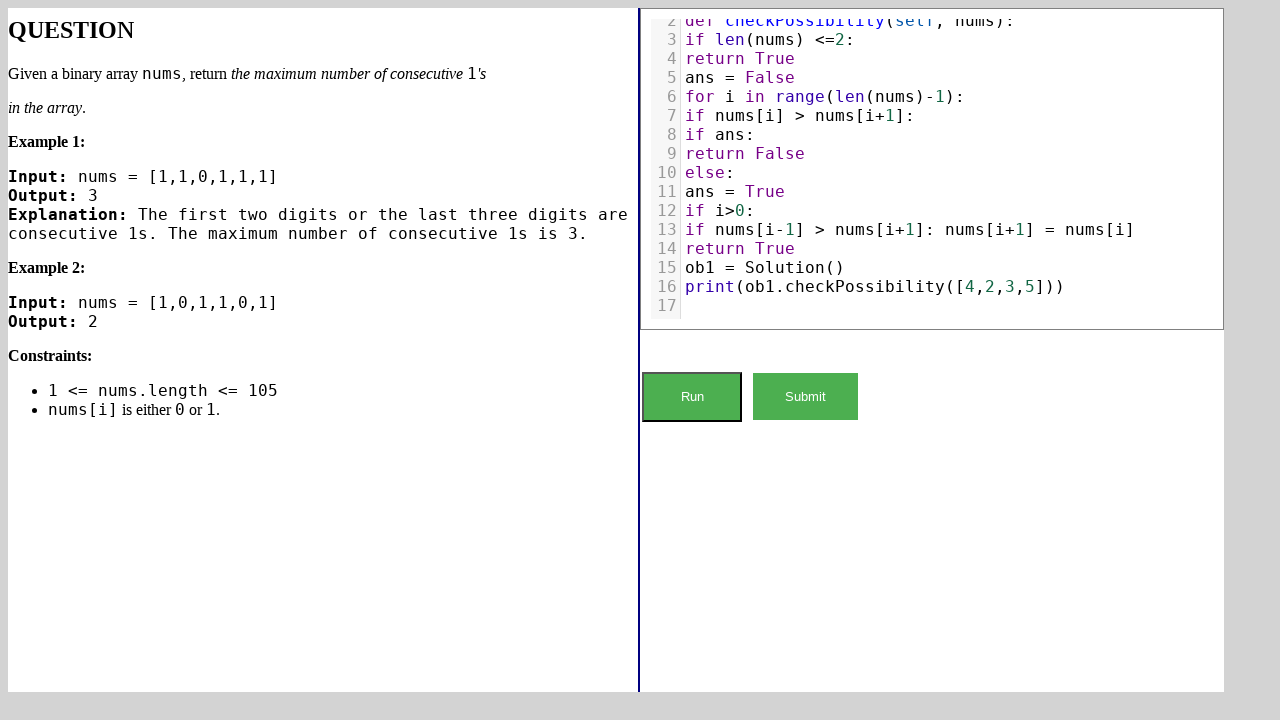

Pressed Control key down to prepare for clearing
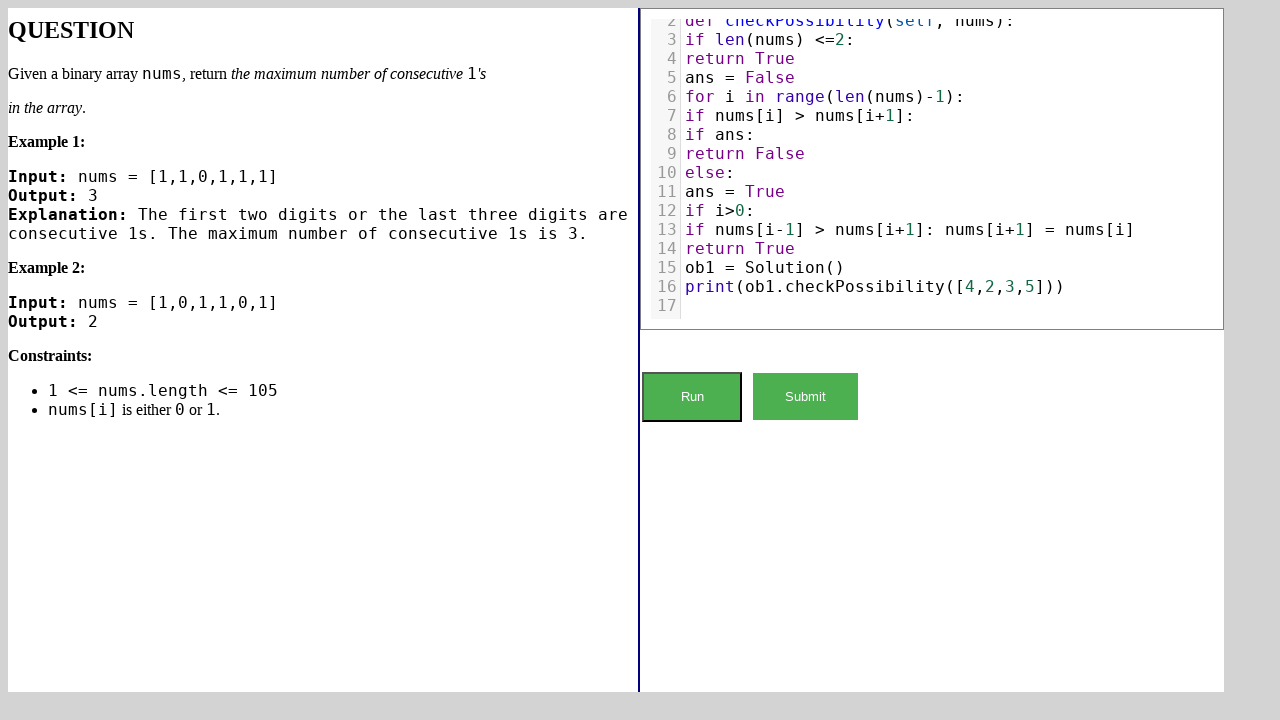

Selected all text in editor with Ctrl+A
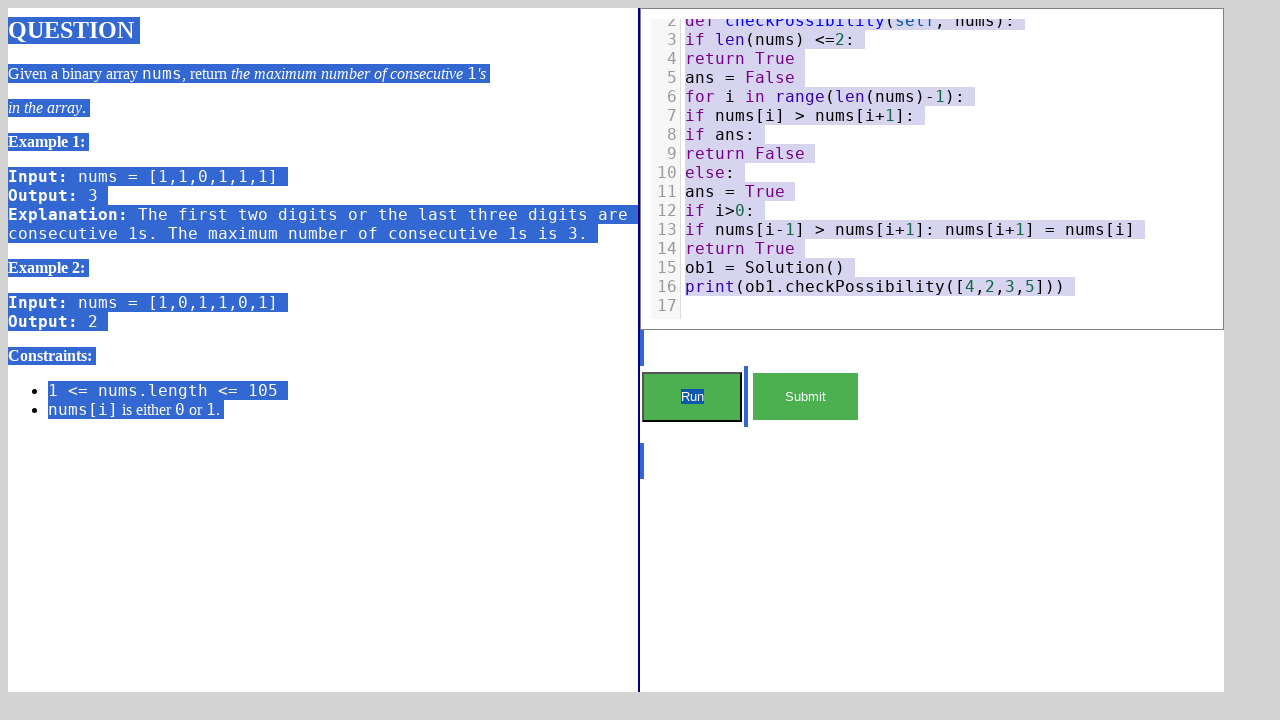

Released Control key
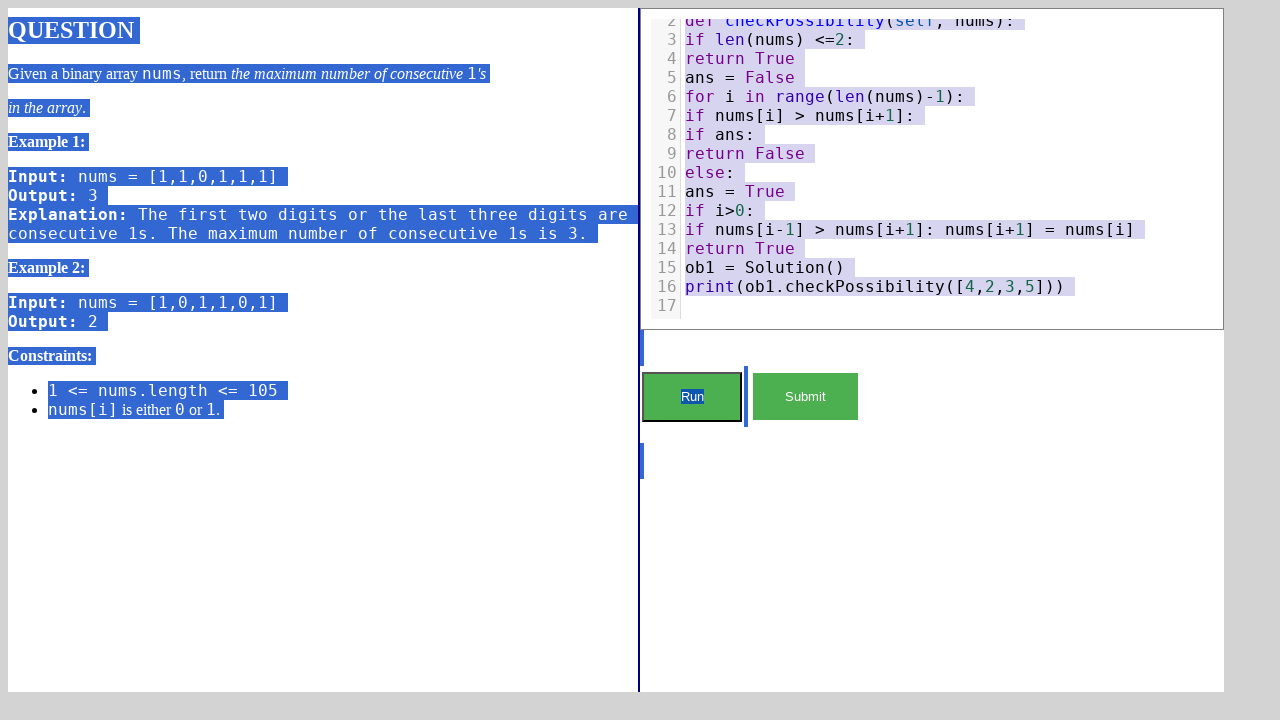

Deleted all text from editor for second test
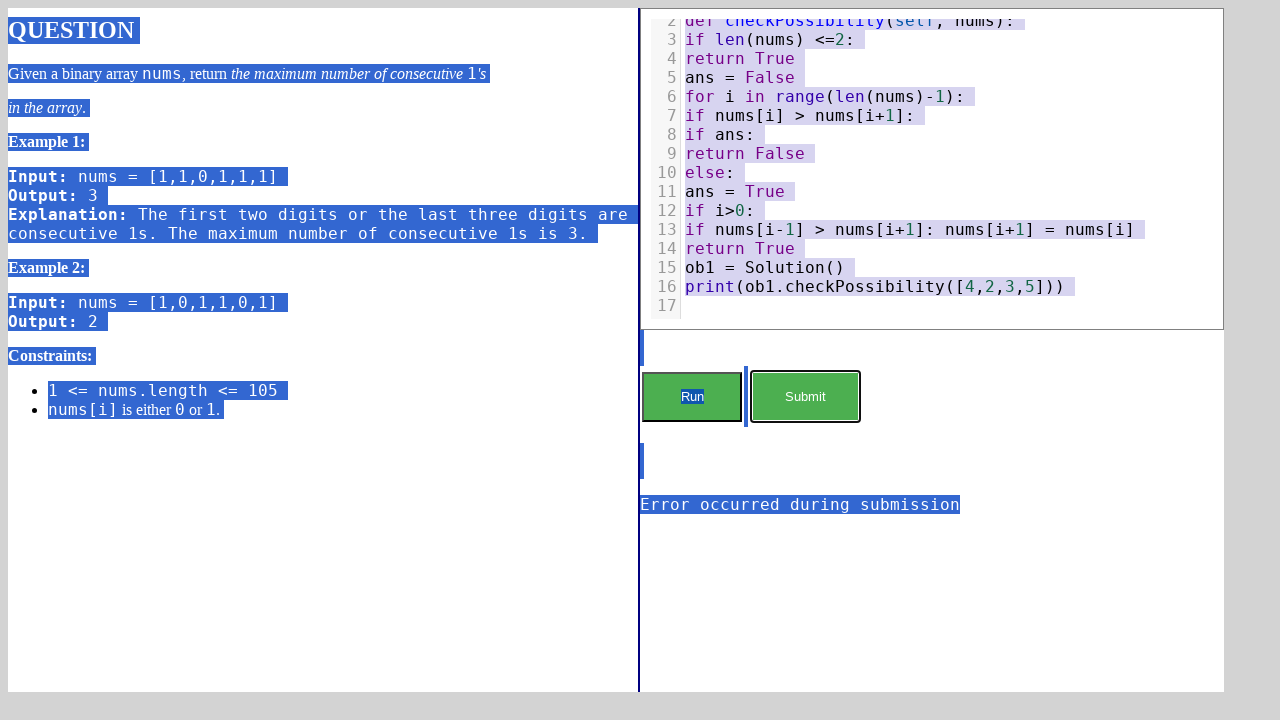

Filled editor with invalid Python code for testing error handling on .CodeMirror >> textarea
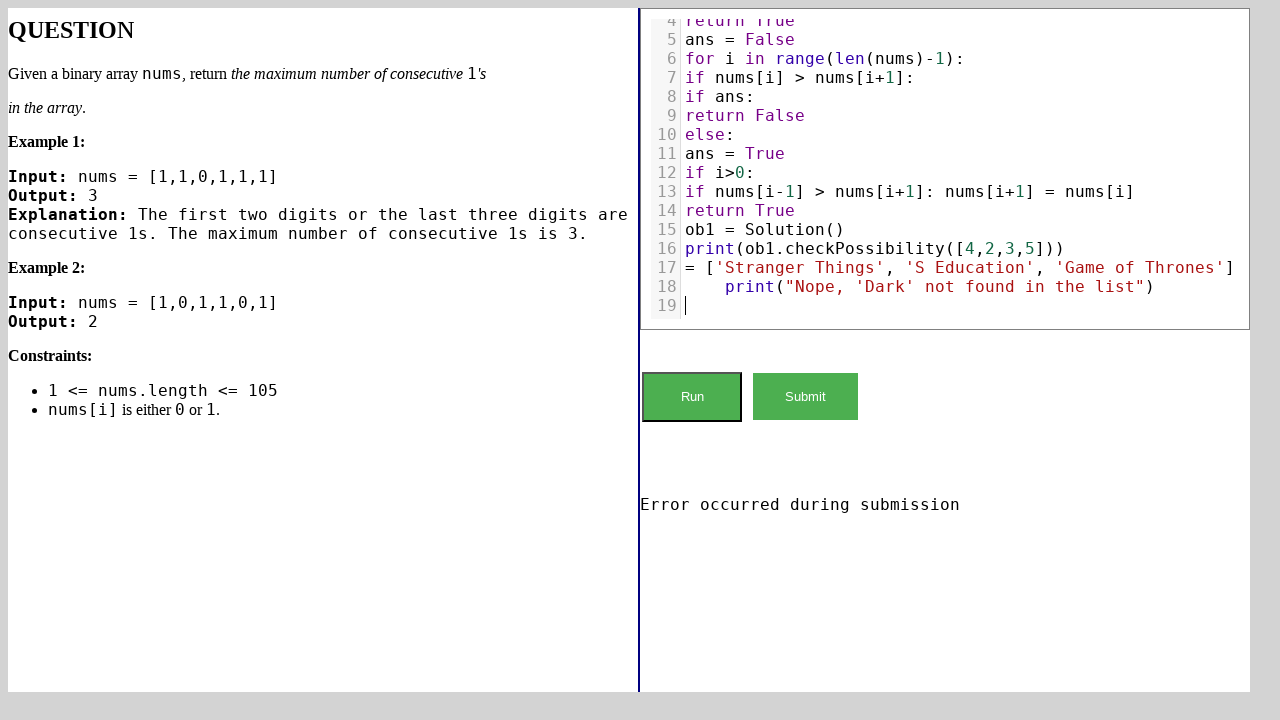

Clicked run button to execute invalid code at (692, 396) on button[type='button'][onclick='runit()']
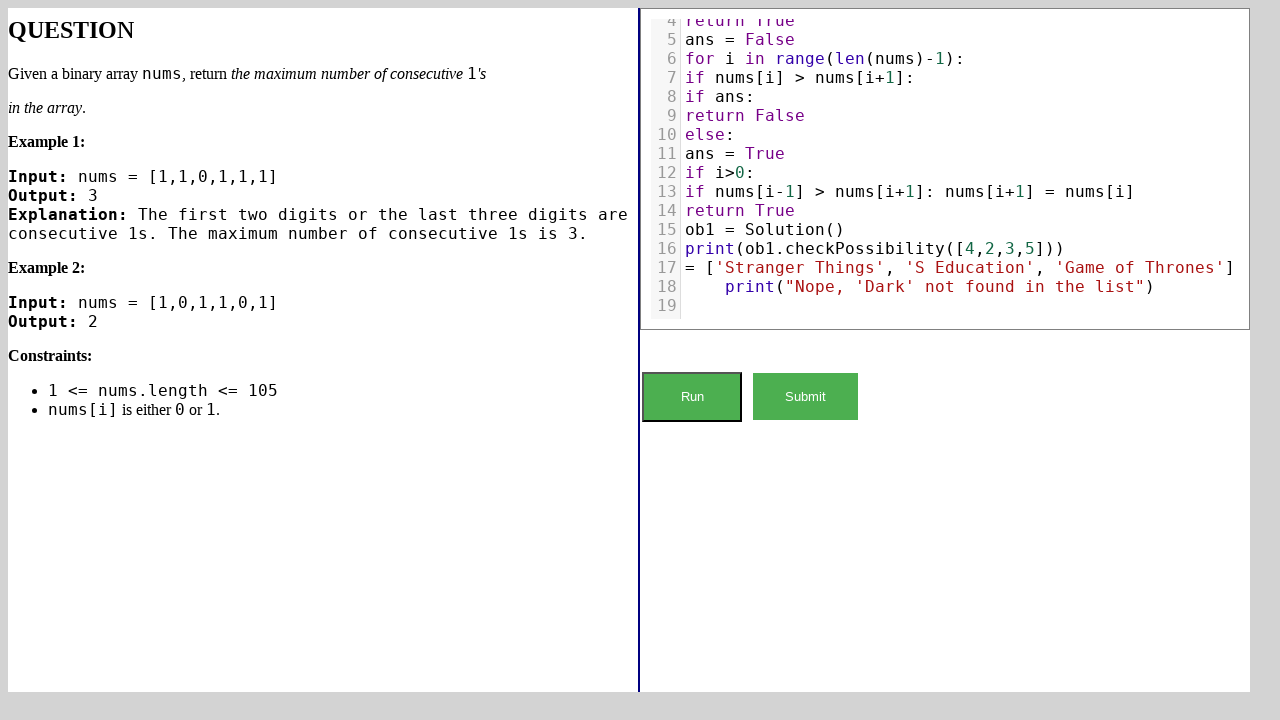

Clicked Submit button to submit invalid code at (806, 396) on input[value='Submit']
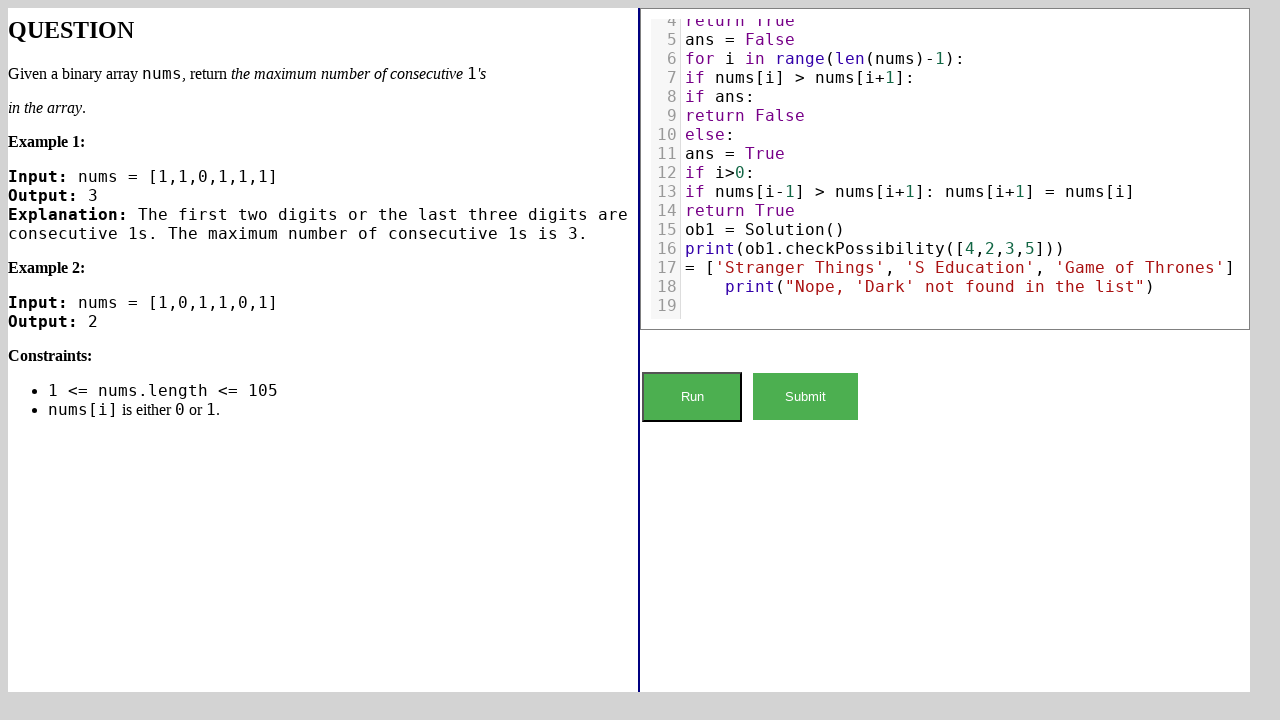

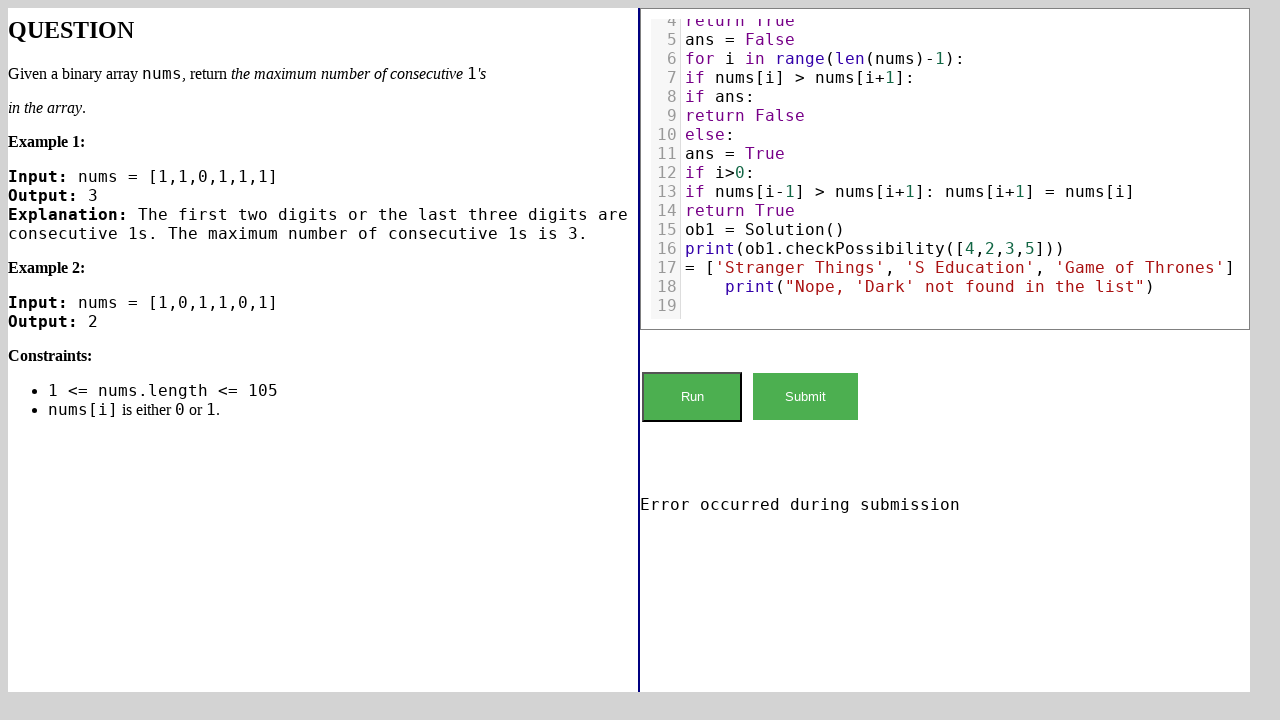